Navigates to the trends24.in page for United States, clicks on the Table tab to switch view, and verifies the trends table loads successfully.

Starting URL: https://trends24.in/united-states/

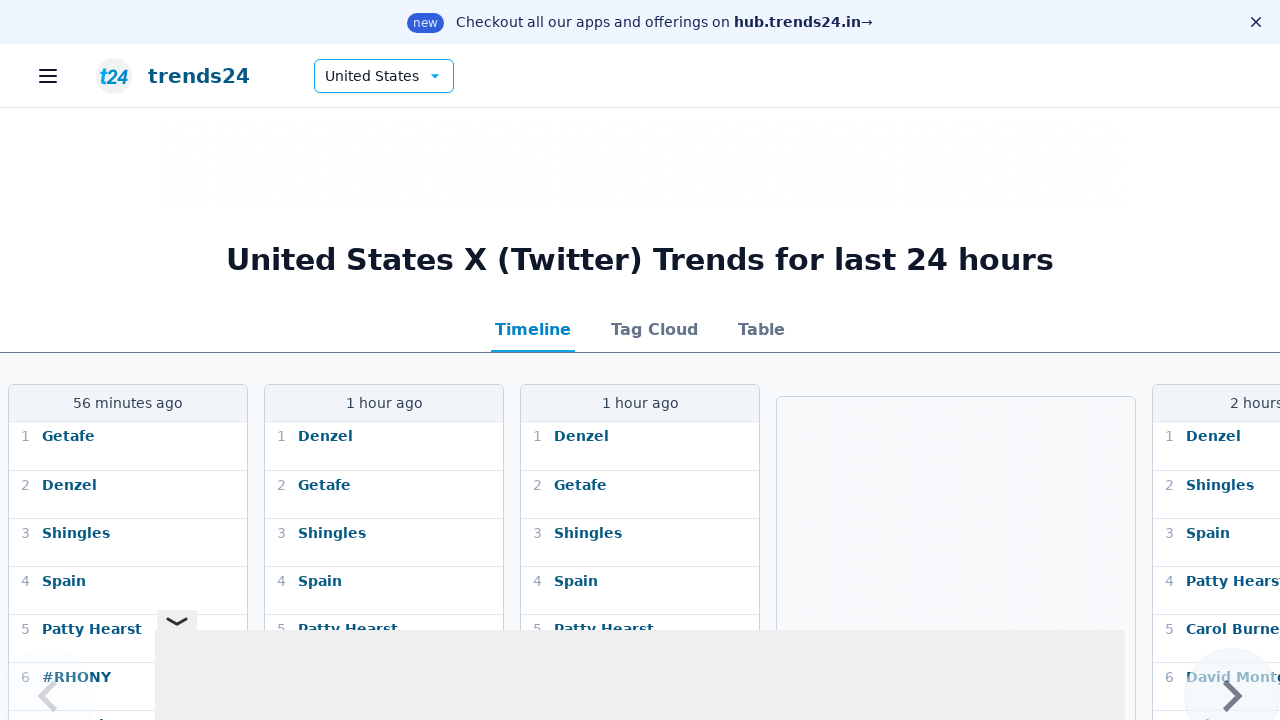

Clicked on the Table tab to switch to table view
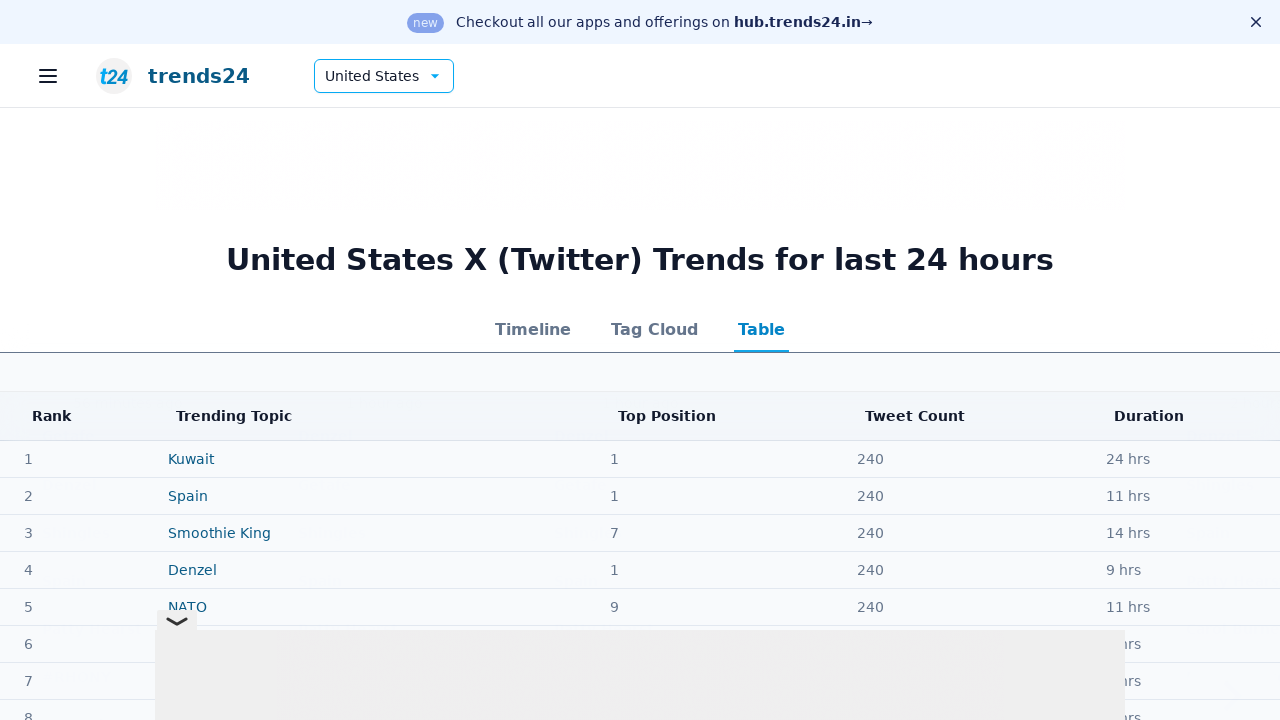

Table section loaded and became visible
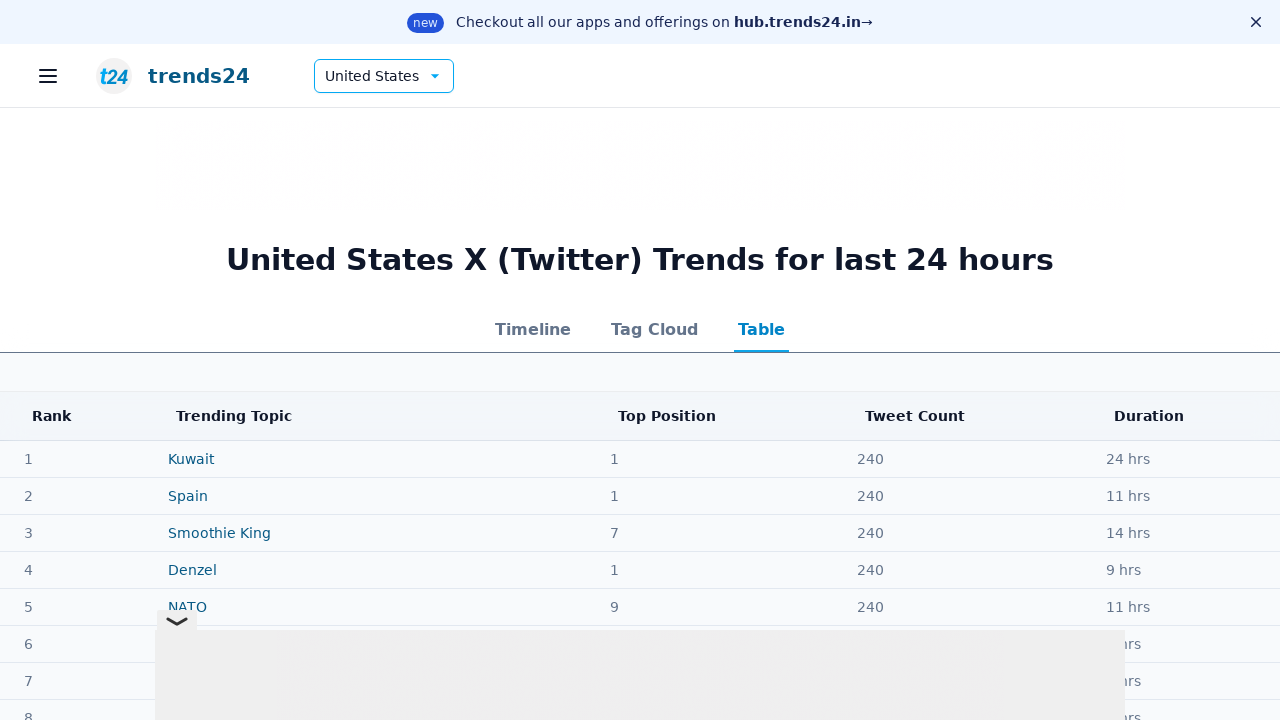

Verified table rows are present in the trends table
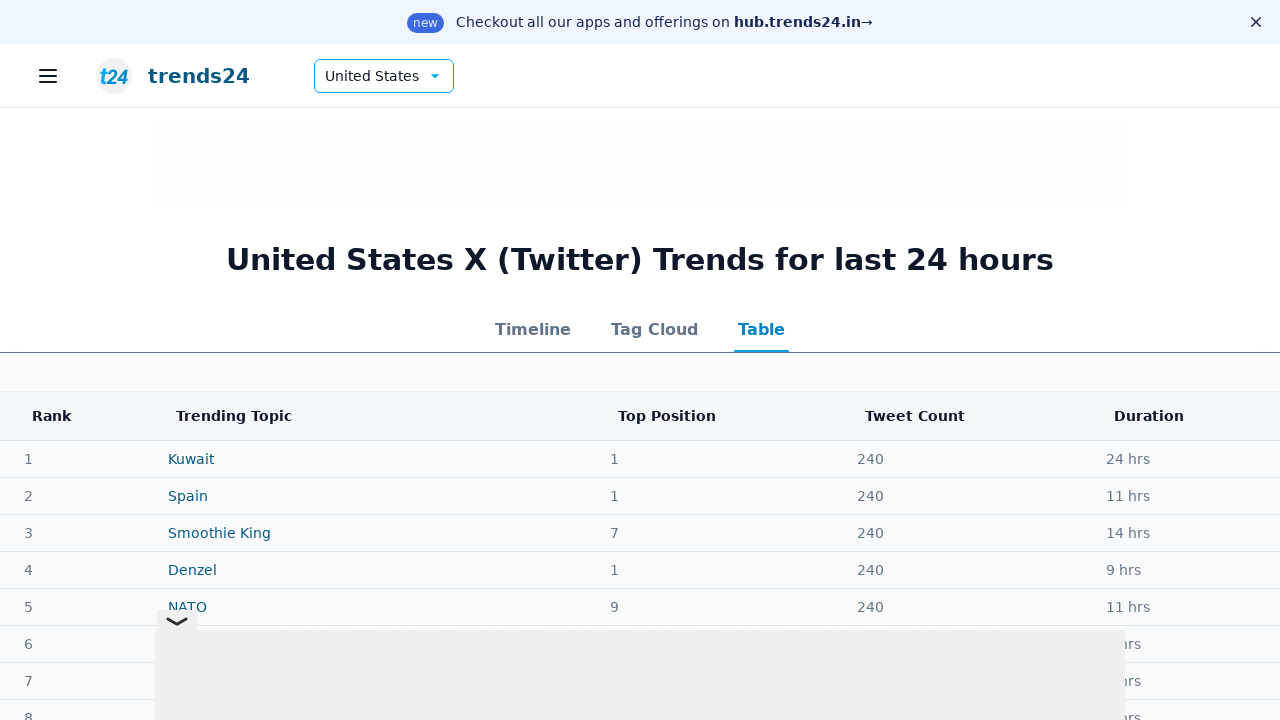

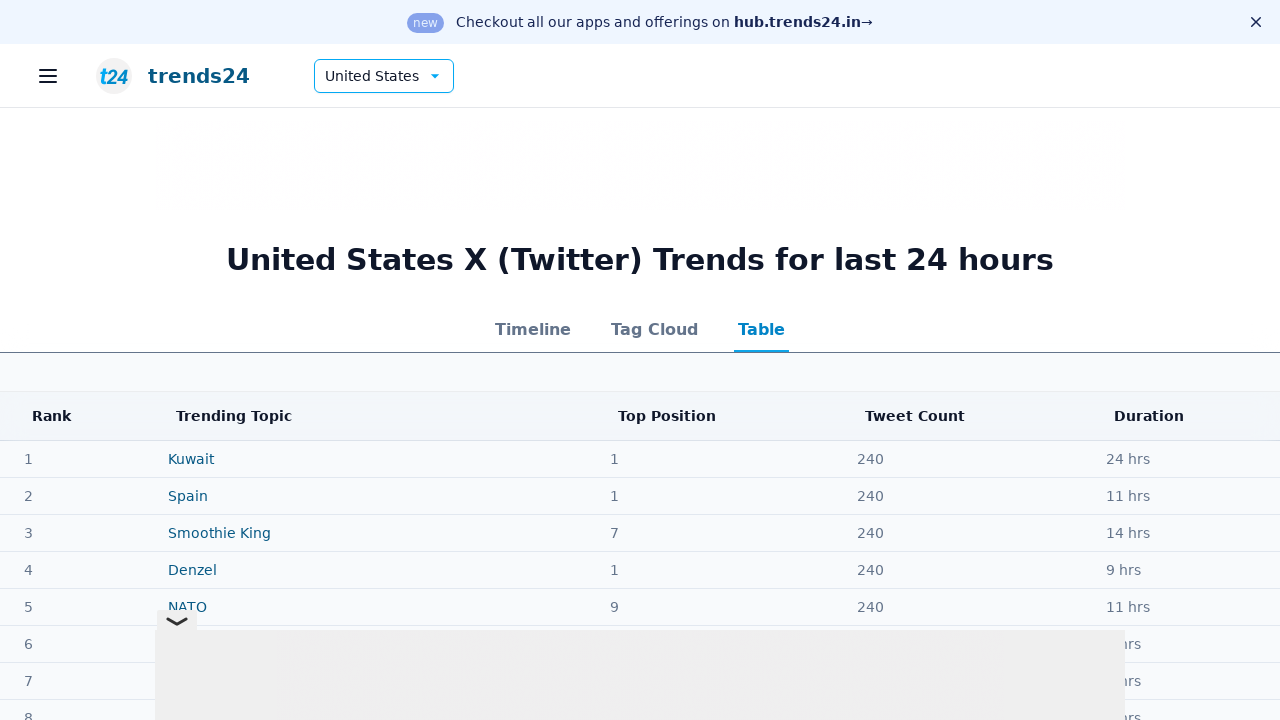